Tests file download functionality by clicking on a JSON file link and triggering a download

Starting URL: http://the-internet.herokuapp.com/download

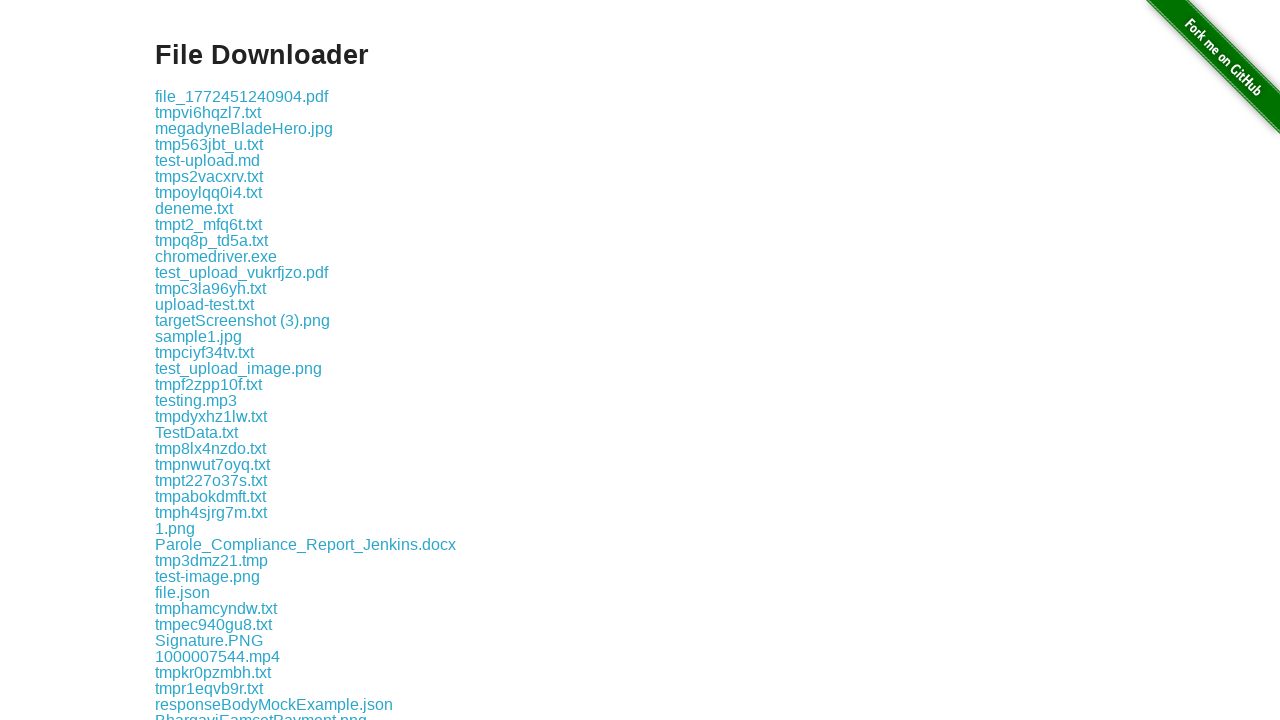

Clicked on testUpload.json link to trigger download at (210, 360) on text=testUpload.json
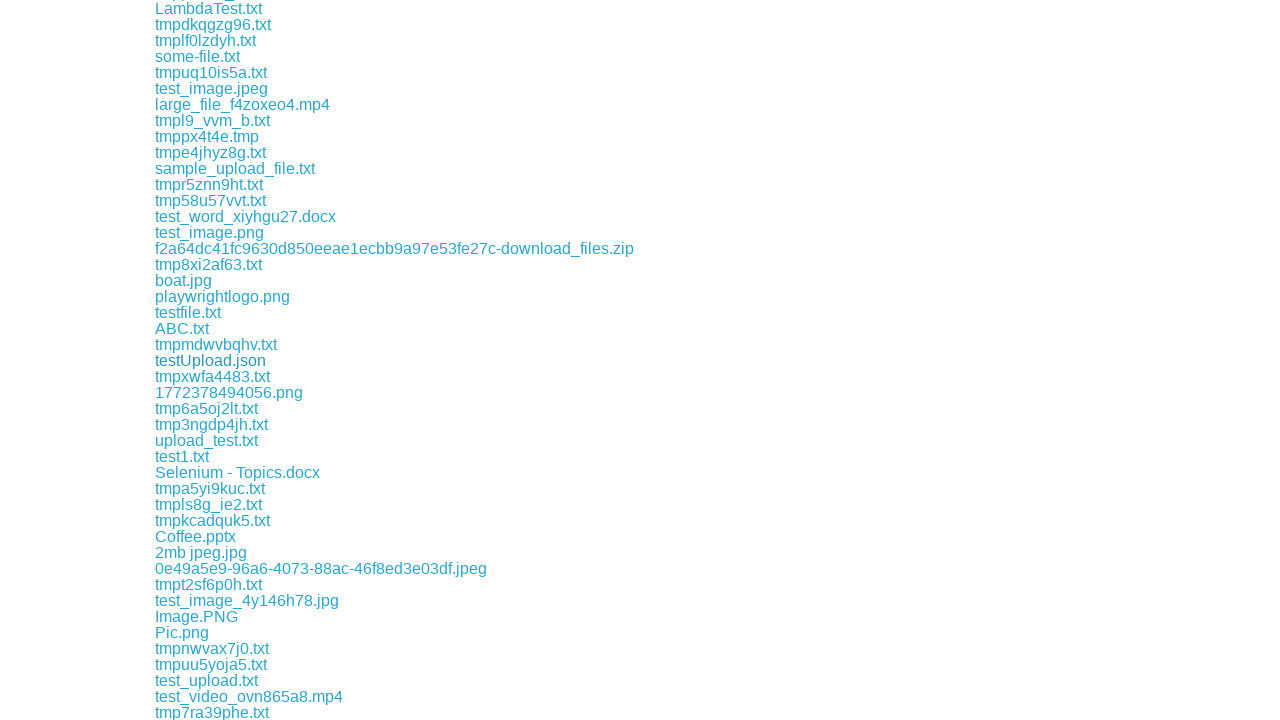

Download object retrieved from download handler
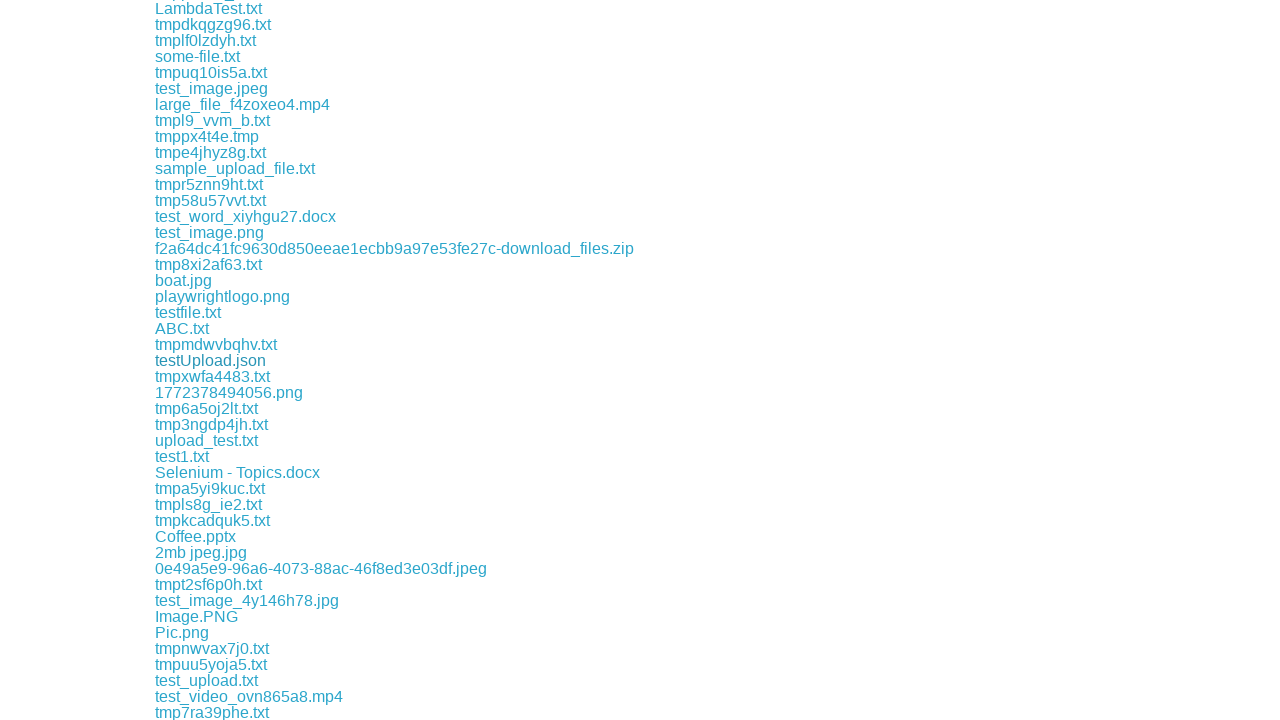

JSON file download completed successfully
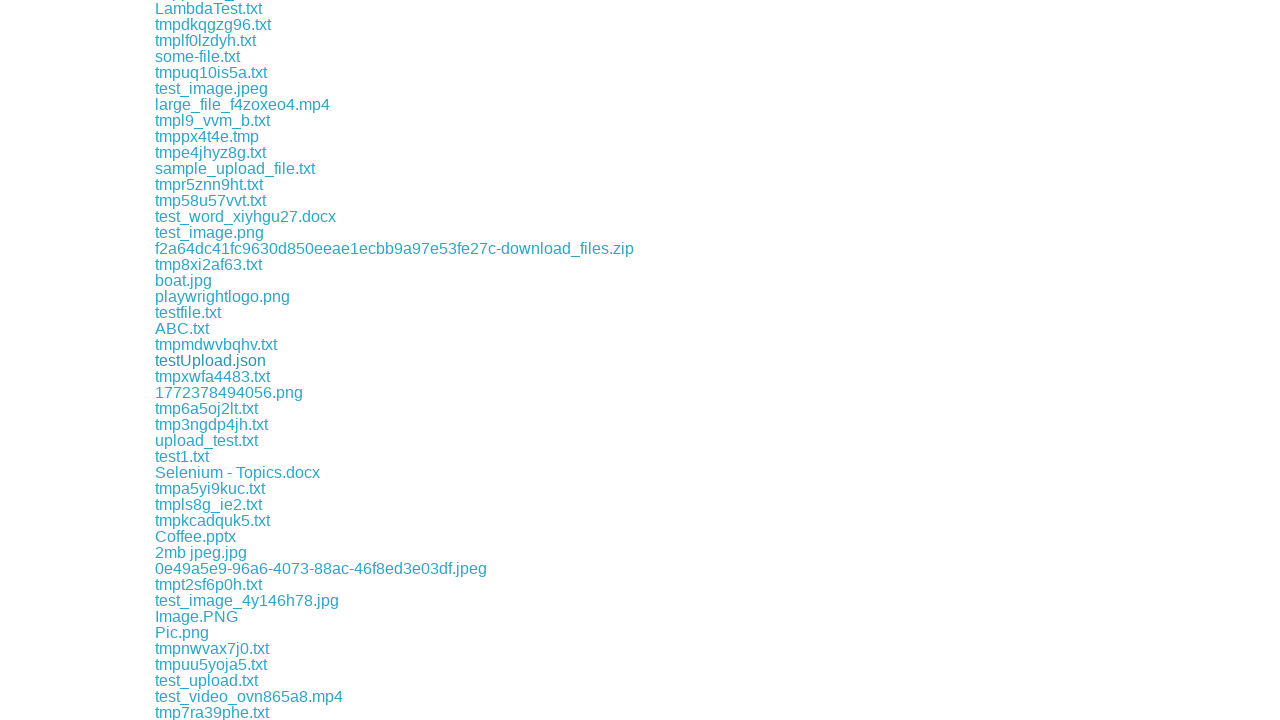

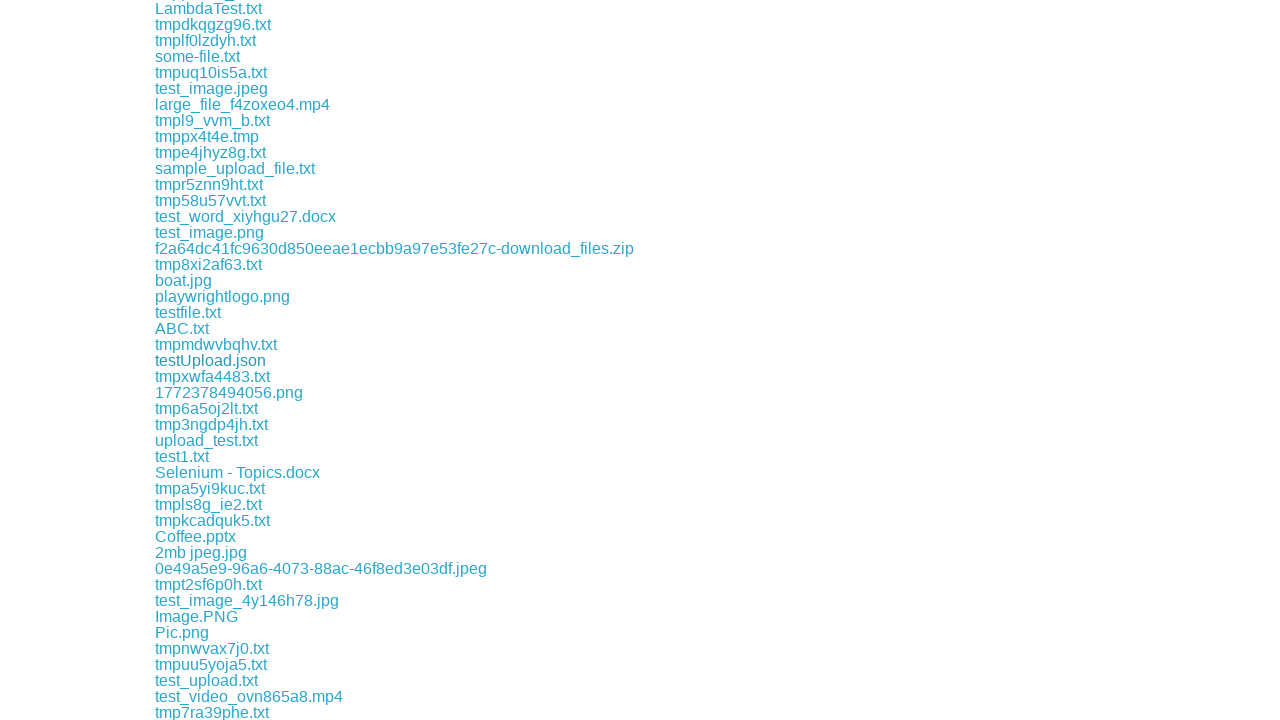